Tests a contact form on a fake store website by filling in name, email, phone, age, city, and comments fields, then submitting the form and verifying the success message.

Starting URL: https://digitalhouse-content.github.io/fake-store-dh/#formularios

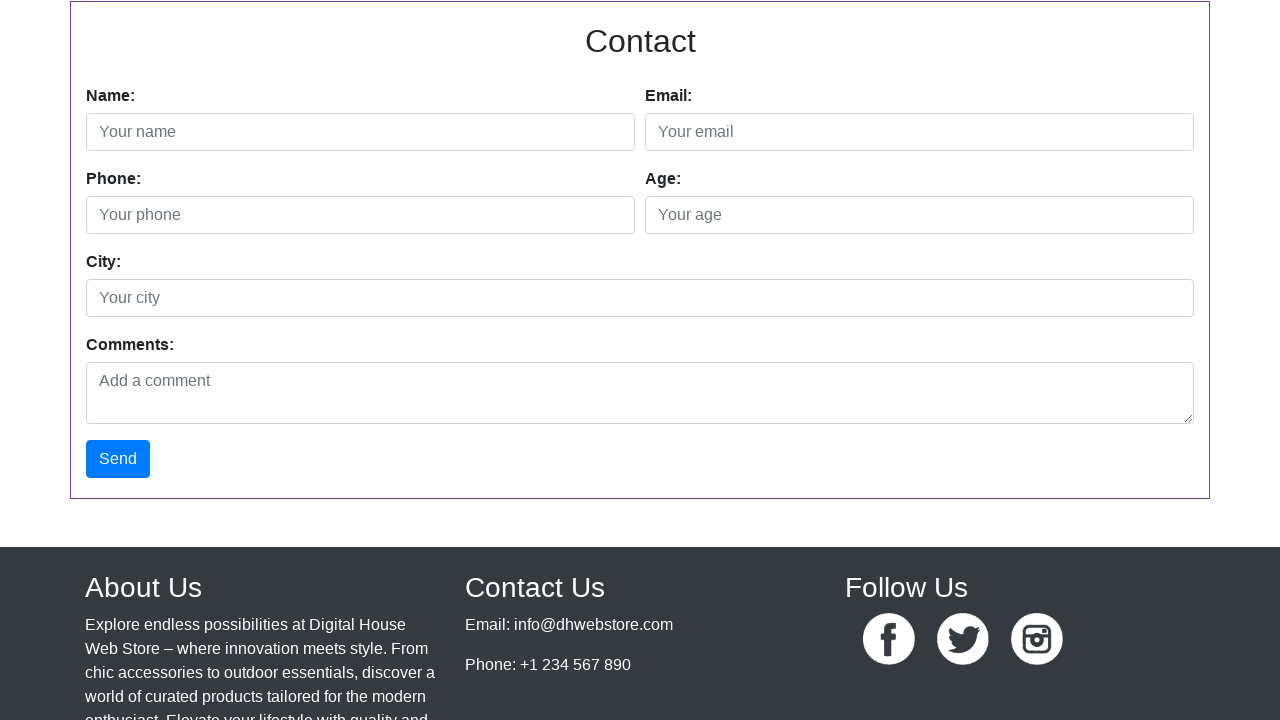

Navigated to fake store contact form page
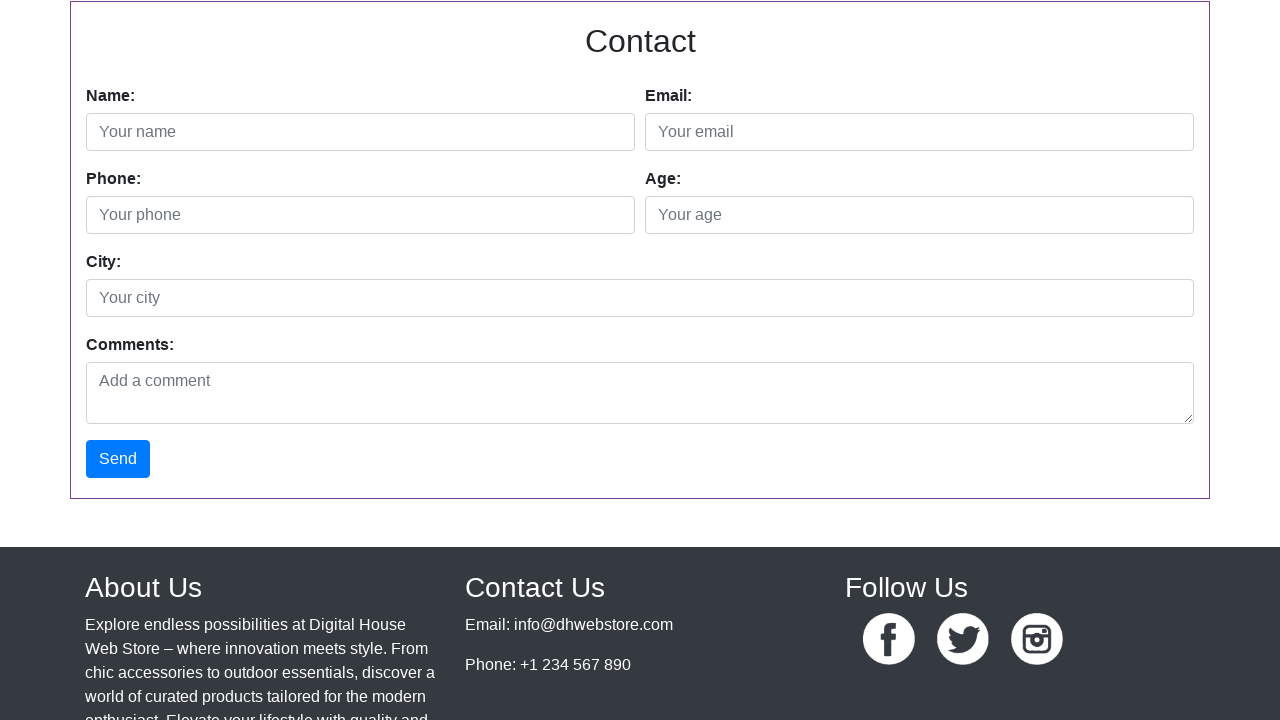

Filled name field with 'Carlos Rodriguez' on input#nombre
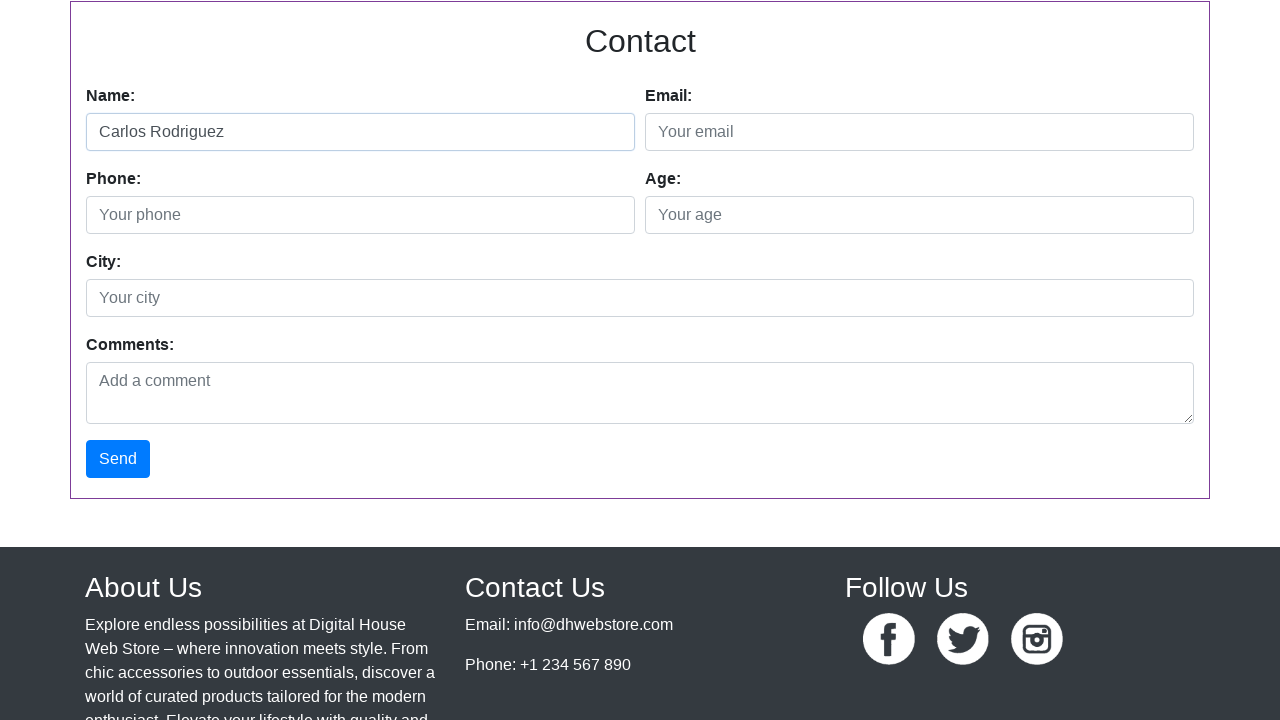

Filled email field with 'carlos.rodriguez@example.com' on input#email
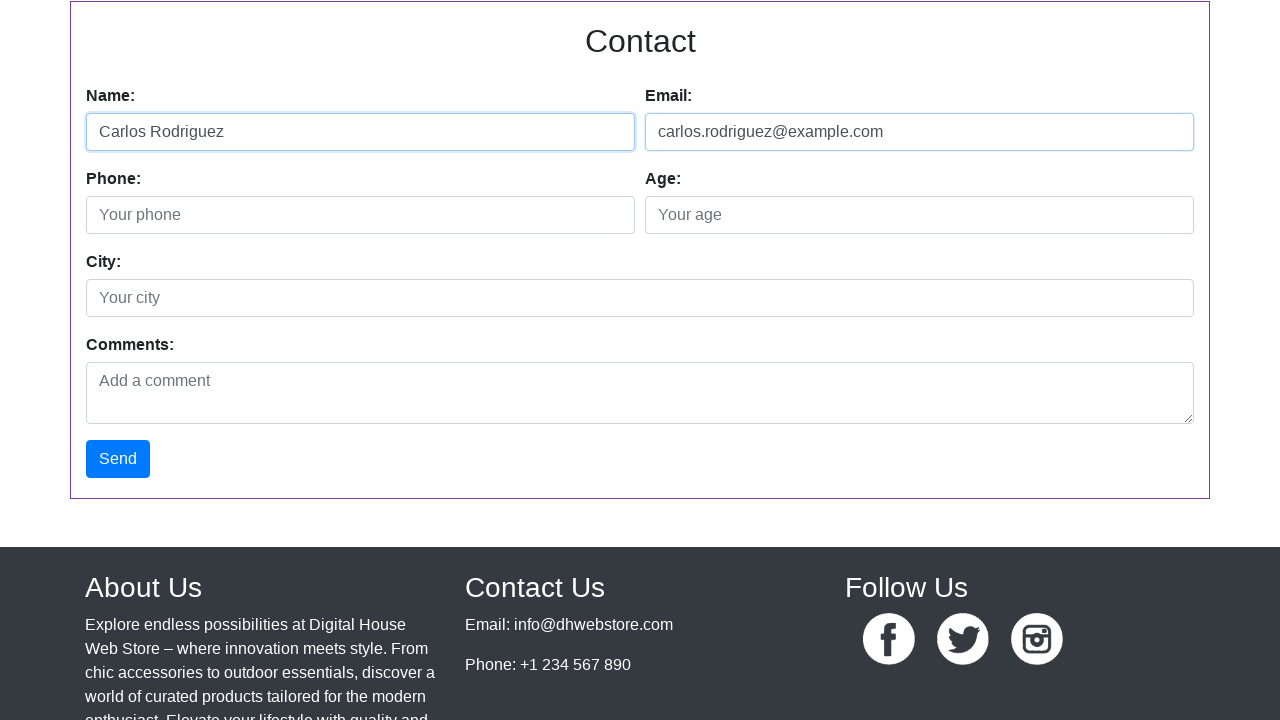

Filled phone field with '555123456' on input#telefono
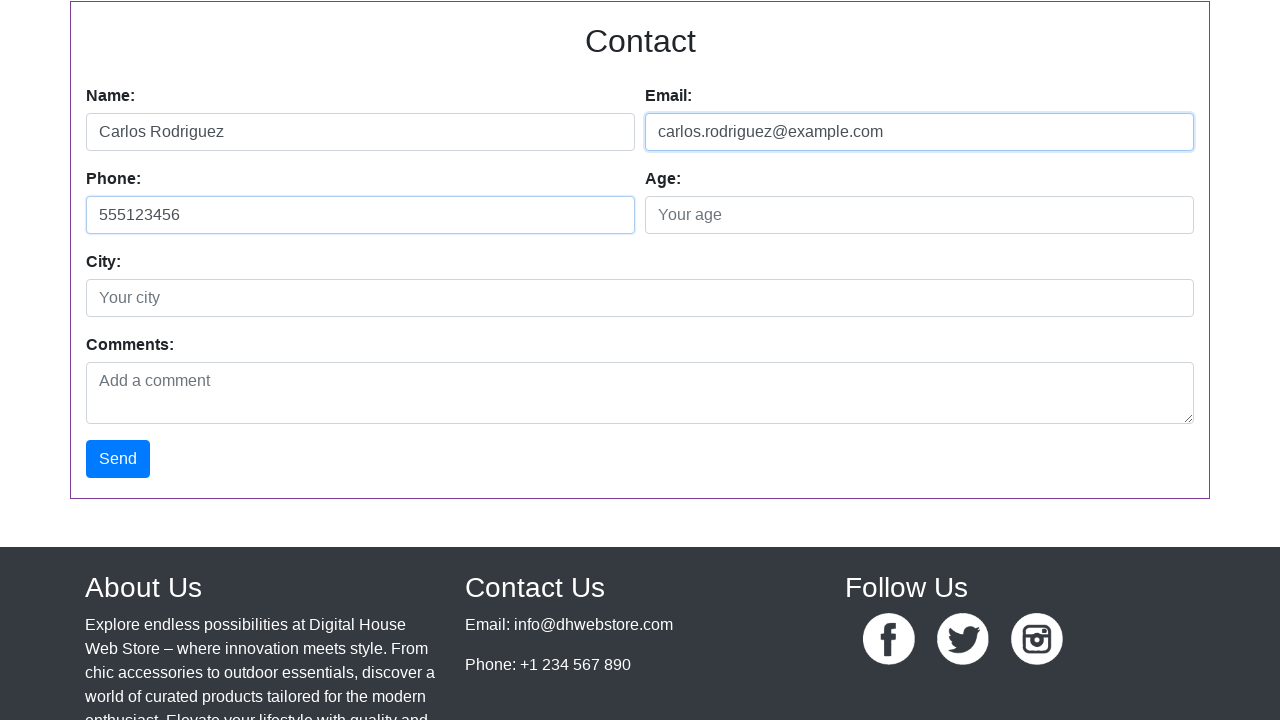

Filled age field with '28' on input#edad
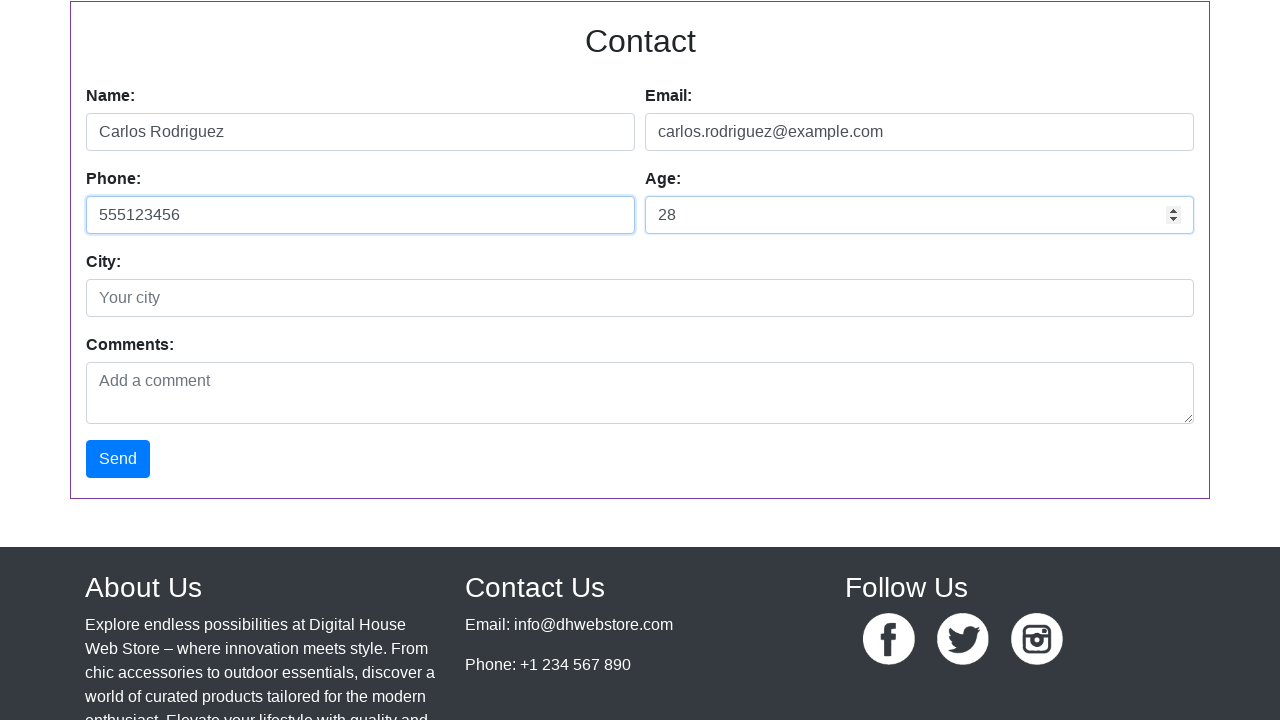

Filled city field with 'Madrid' on input#ciudad
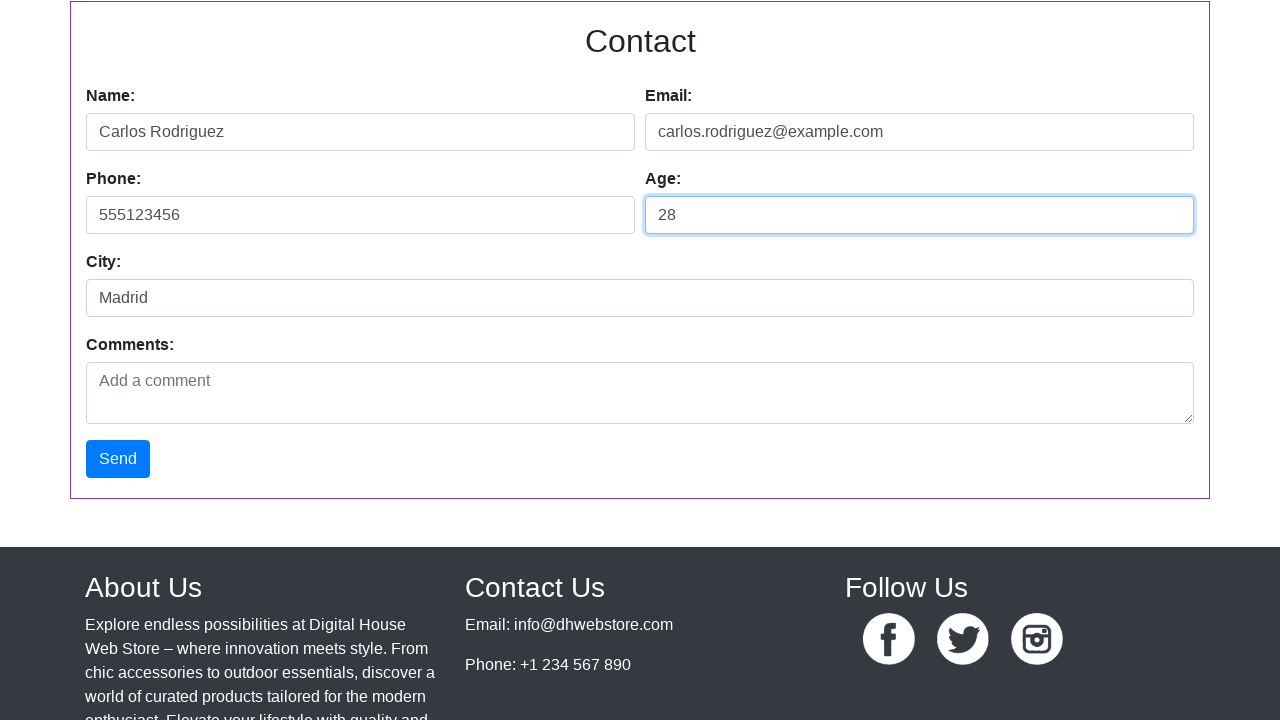

Filled comments field with 'hola esto es un comentario' on textarea#comentarios
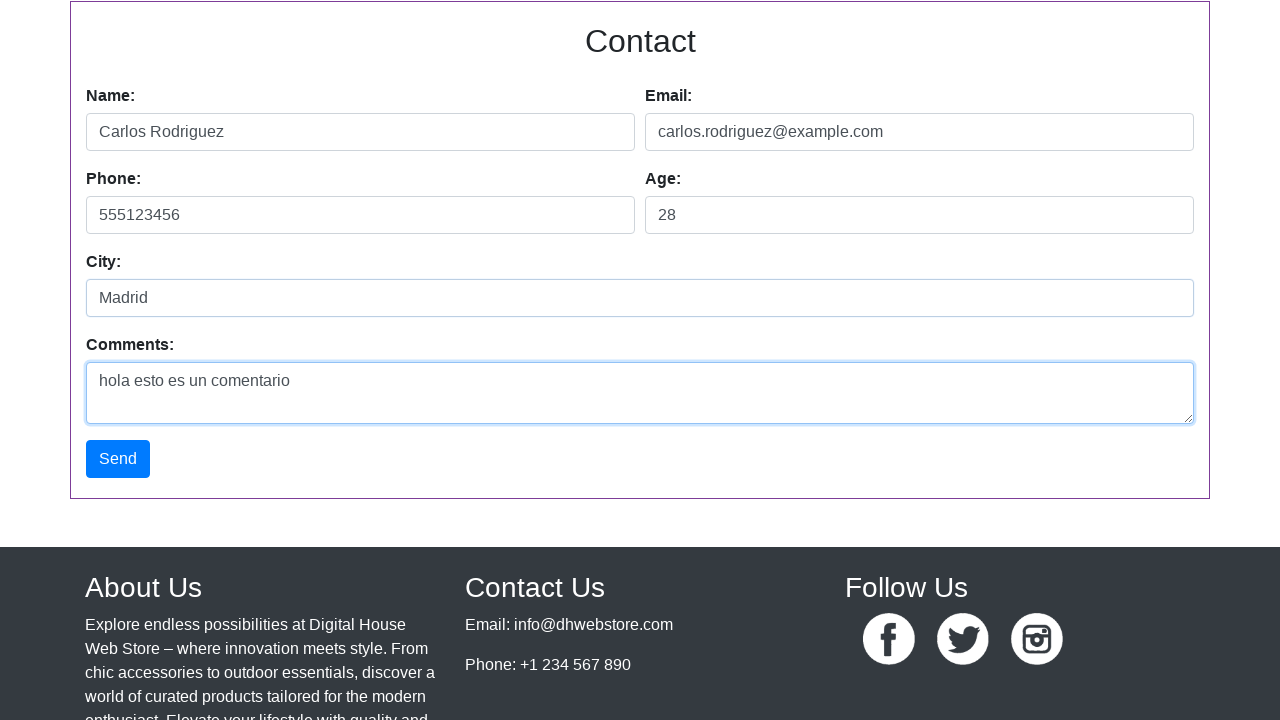

Cleared comments field on textarea#comentarios
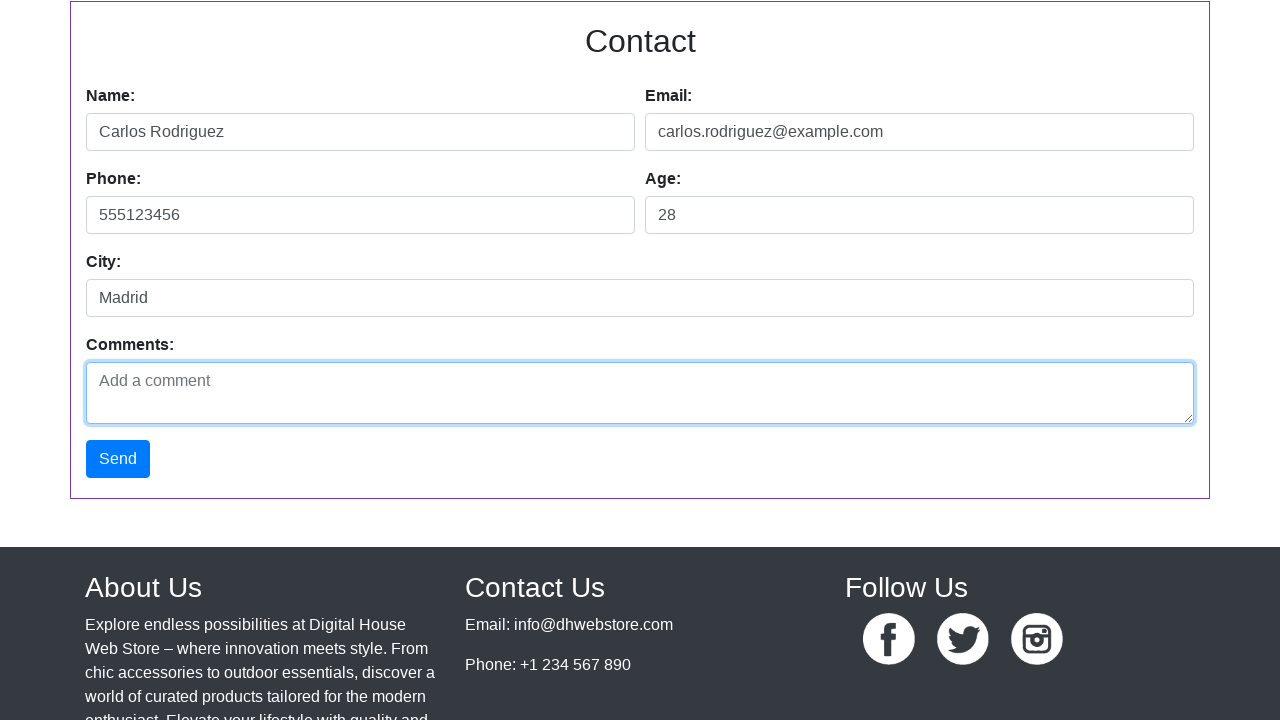

Filled comments field with 'Hola' on textarea#comentarios
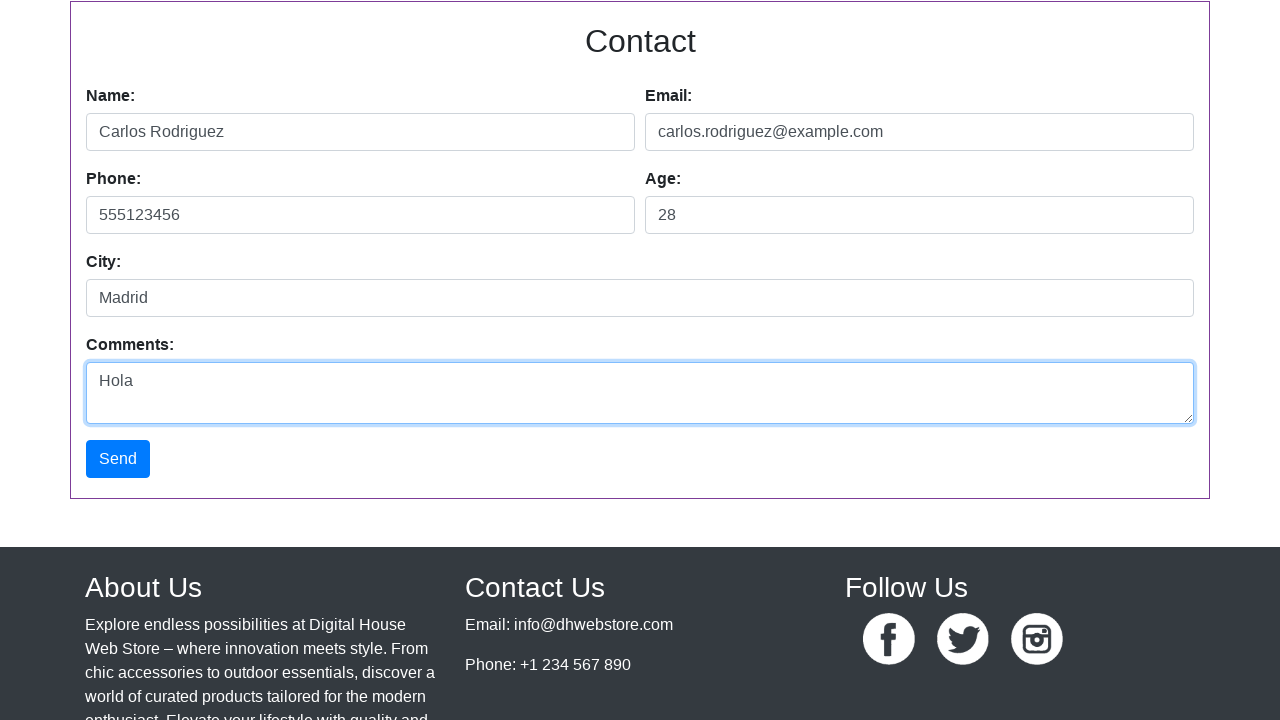

Clicked the Send button to submit form at (118, 459) on xpath=//*[text()='Send']
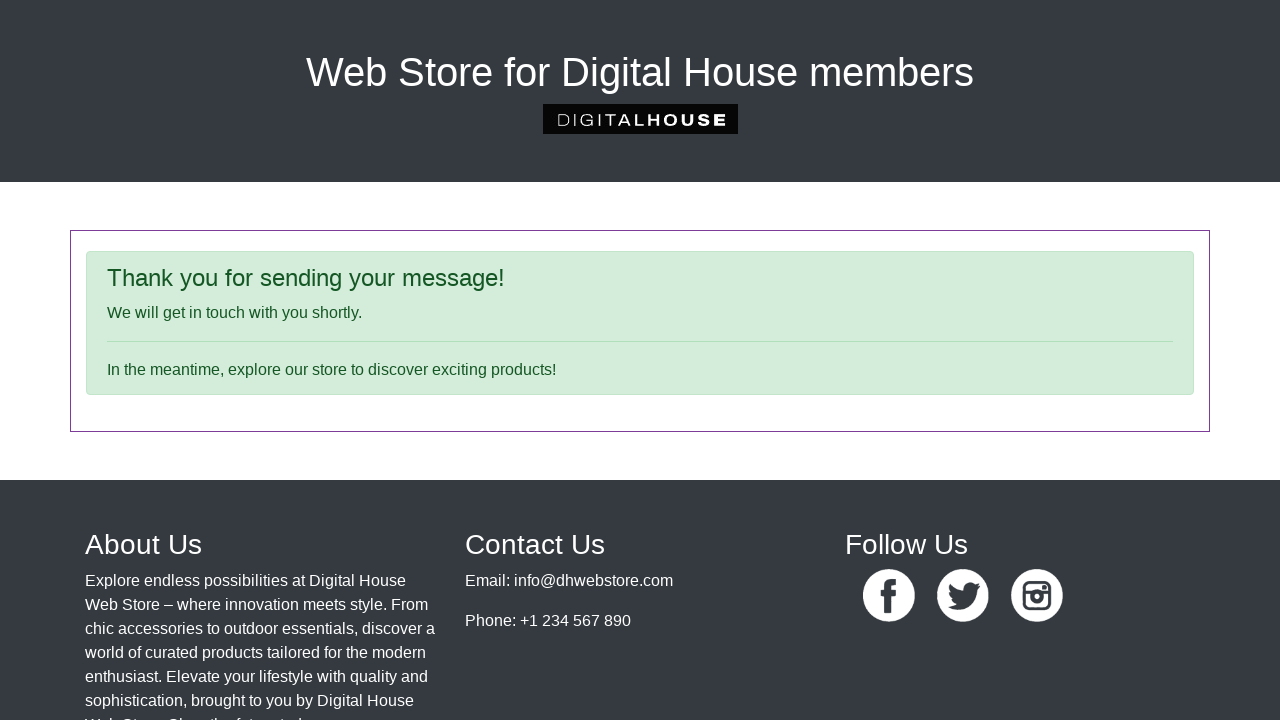

Success message 'Thank you for sending your message!' appeared
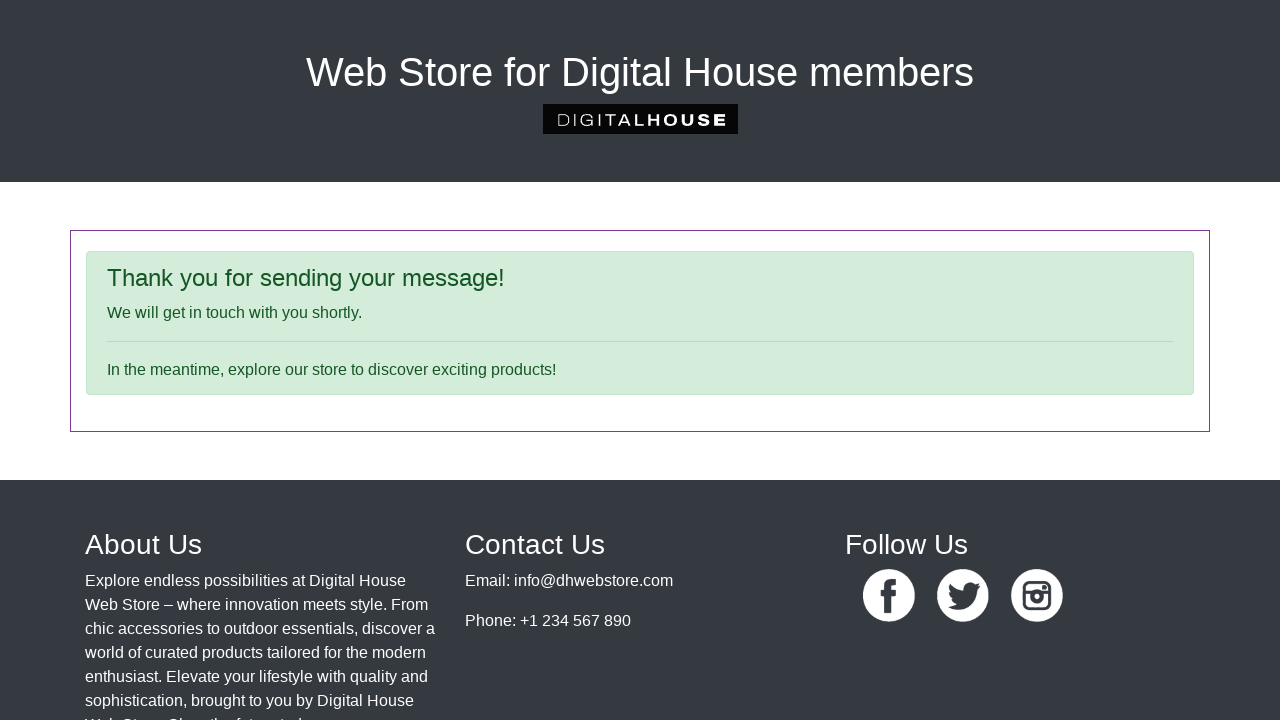

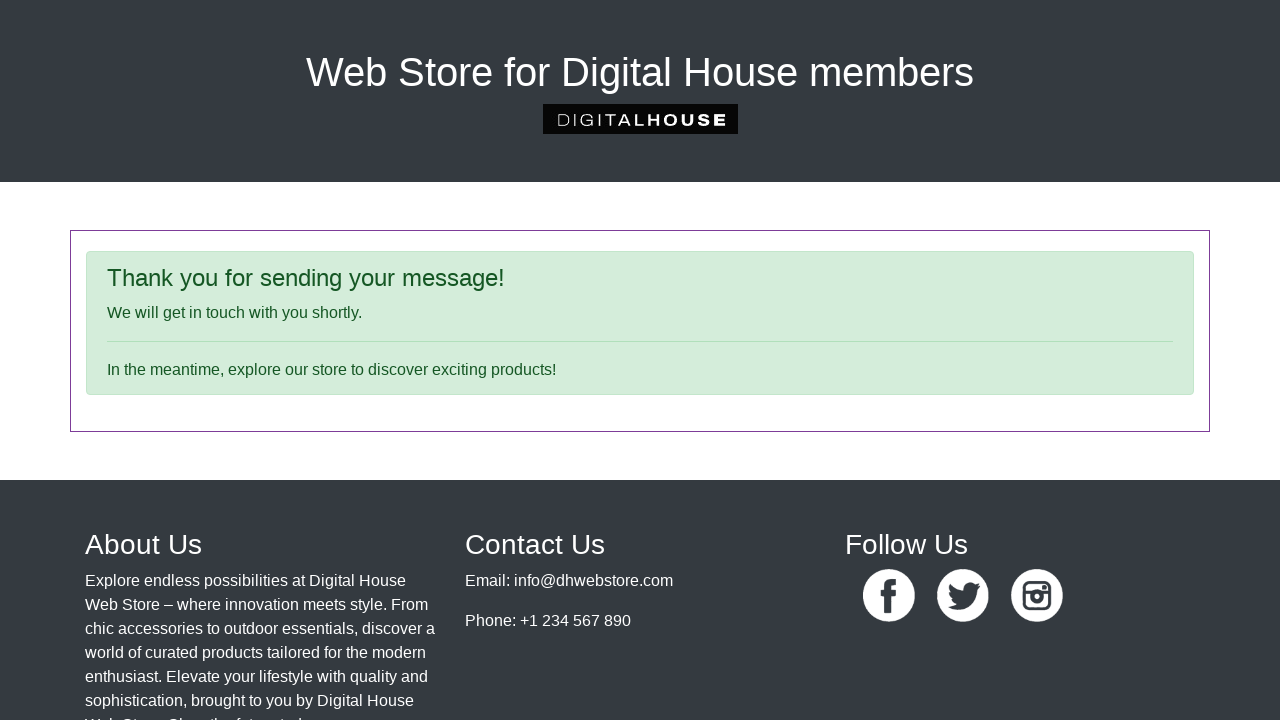